Tests e-commerce functionality by selecting phone category, adding two products to cart, and navigating to the shopping cart page

Starting URL: https://www.demoblaze.com/index.html

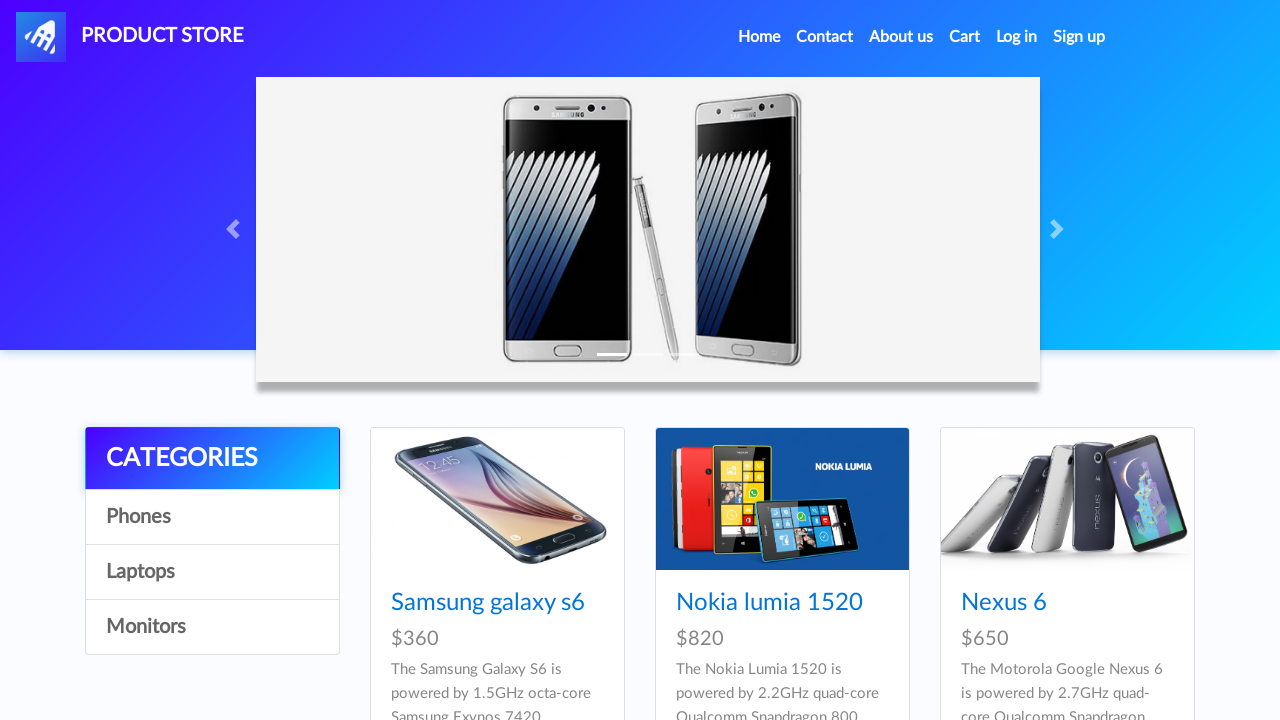

Clicked on Phones category at (212, 517) on #itemc
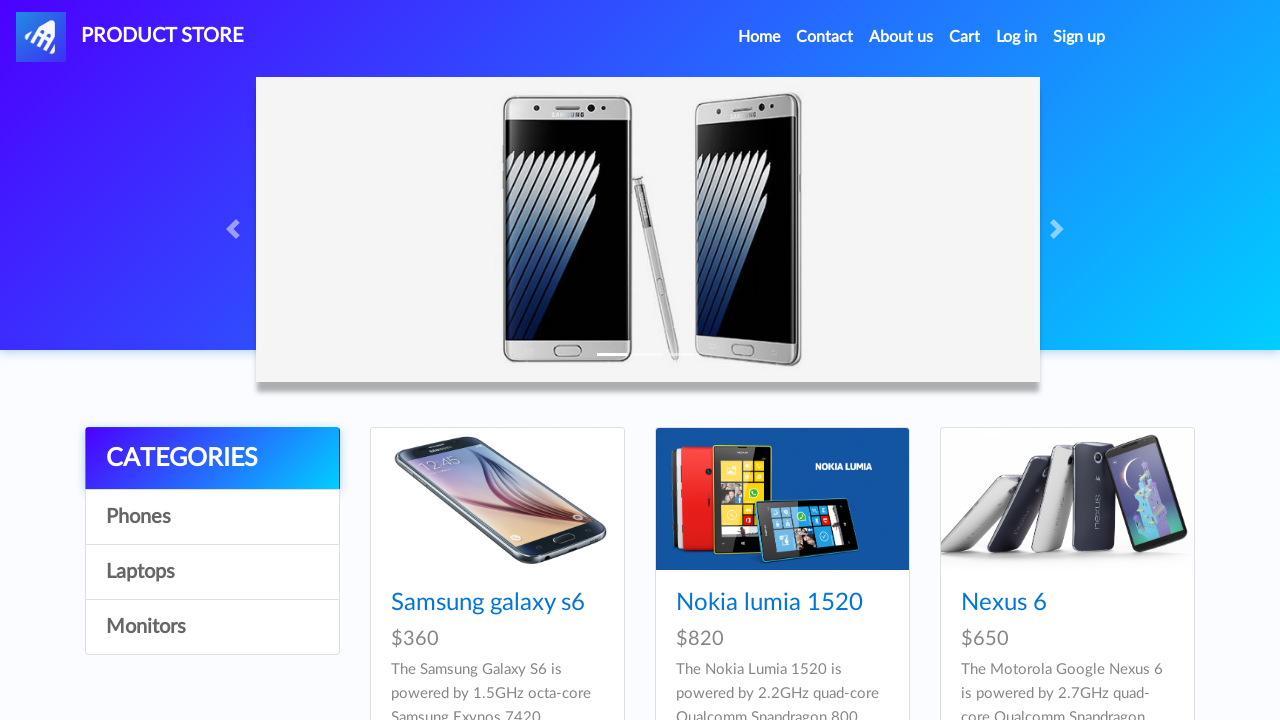

Waited 2 seconds for category to load
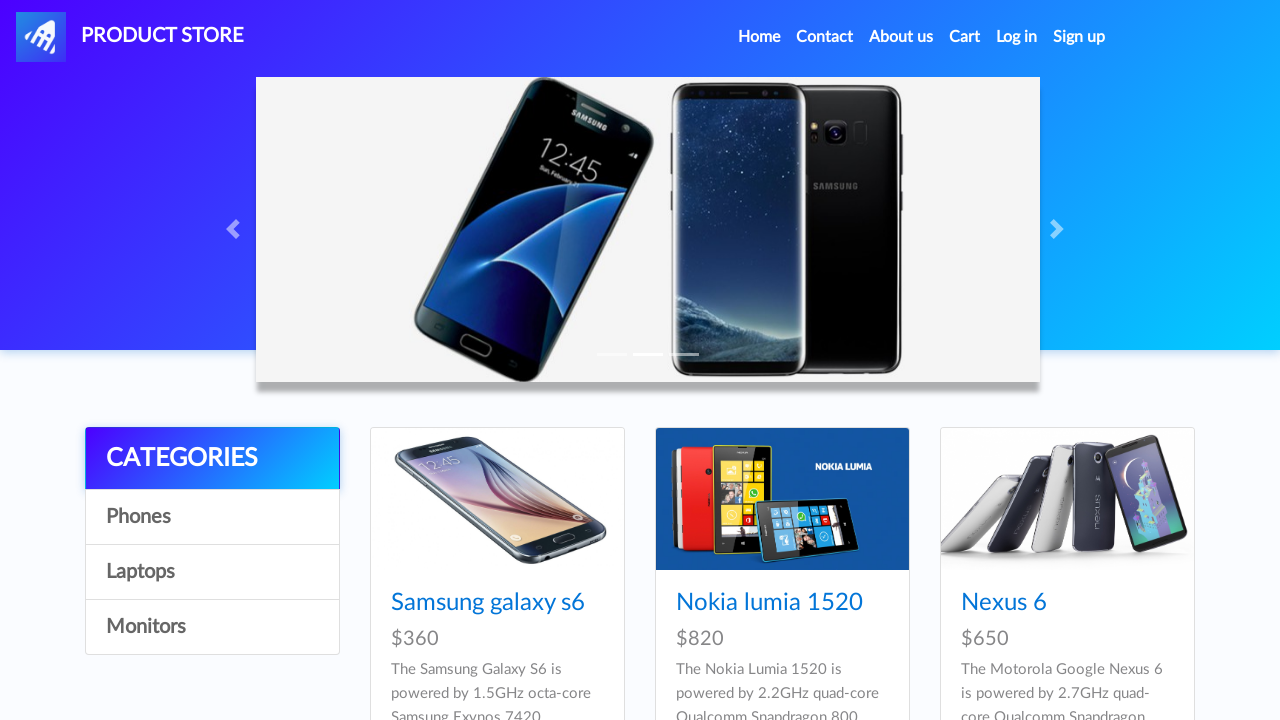

Clicked on first phone product at (488, 603) on xpath=//div[@id='tbodyid']//following::a
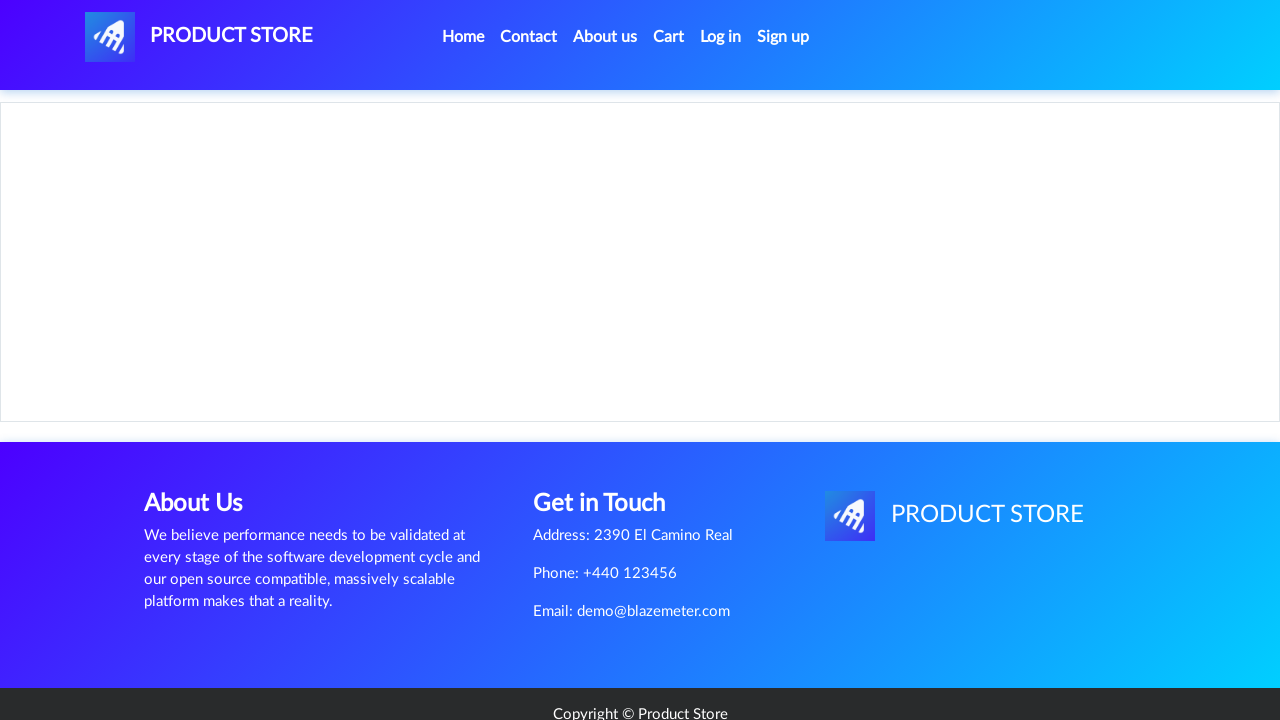

Waited 2 seconds for product details to load
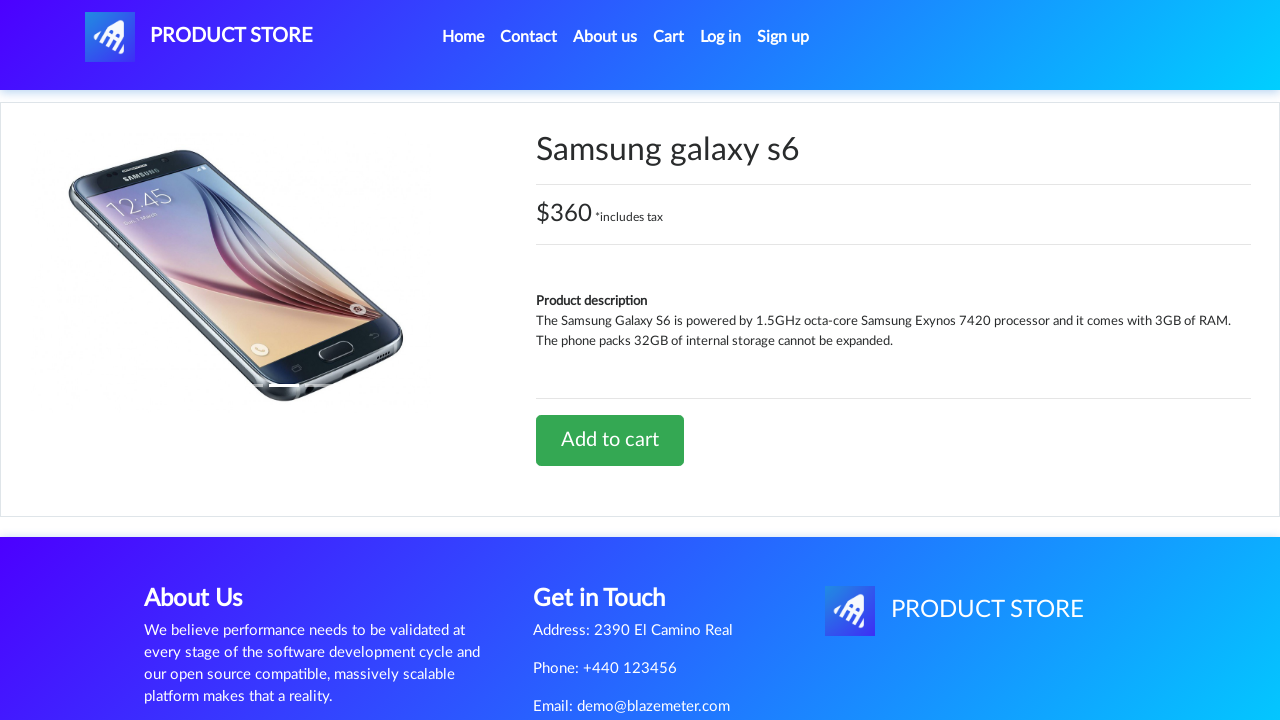

Clicked Add to Cart button for first product at (610, 440) on xpath=//div[@id='tbodyid']//following::a
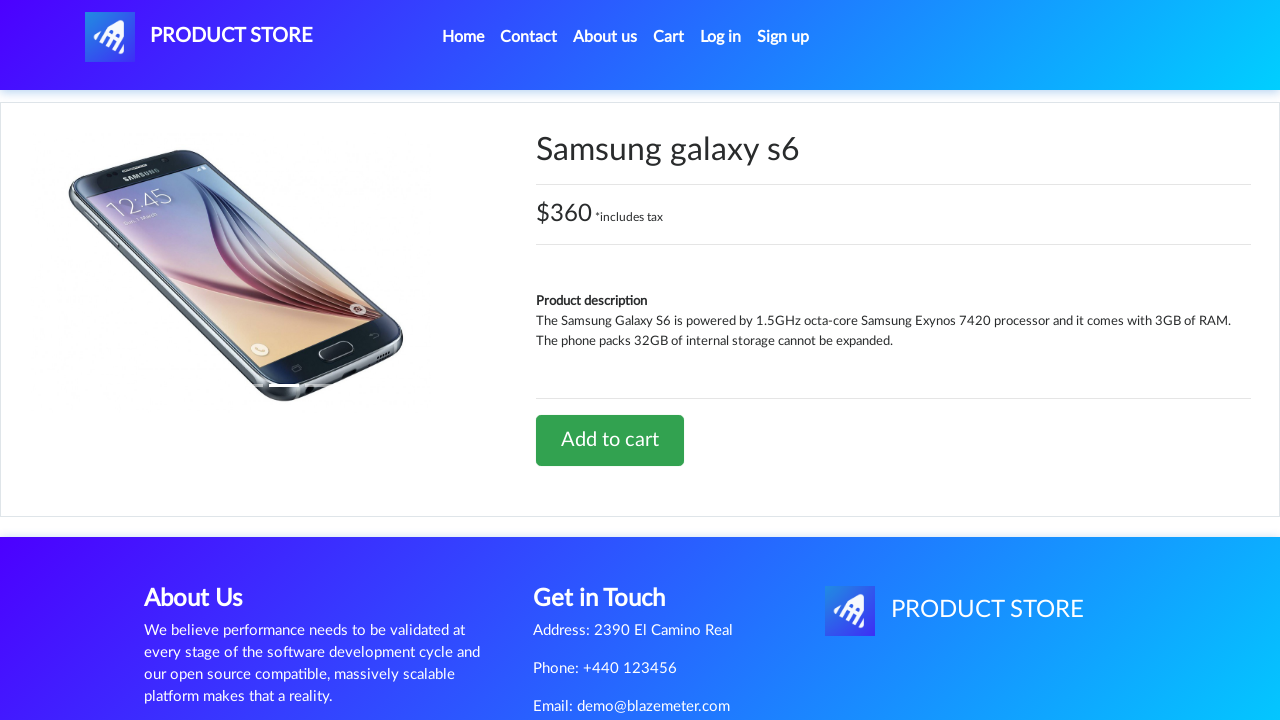

Waited 3 seconds after adding first product to cart
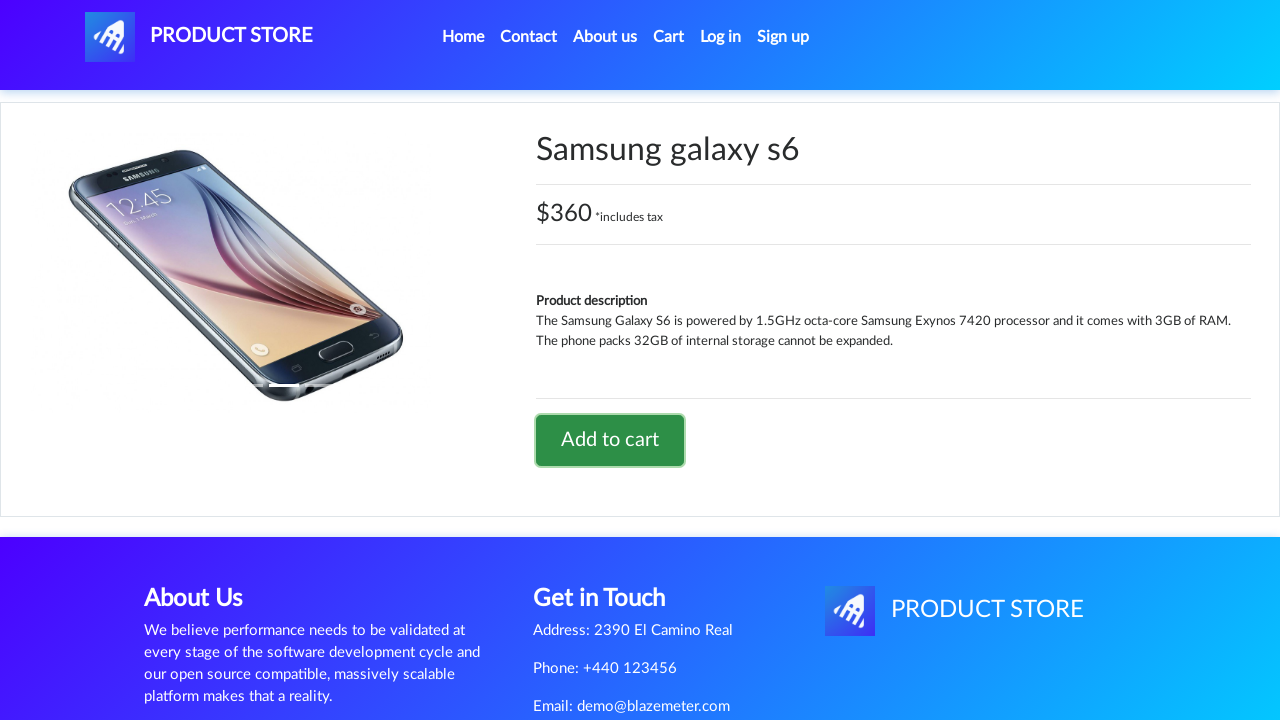

Set up dialog handler to accept alerts
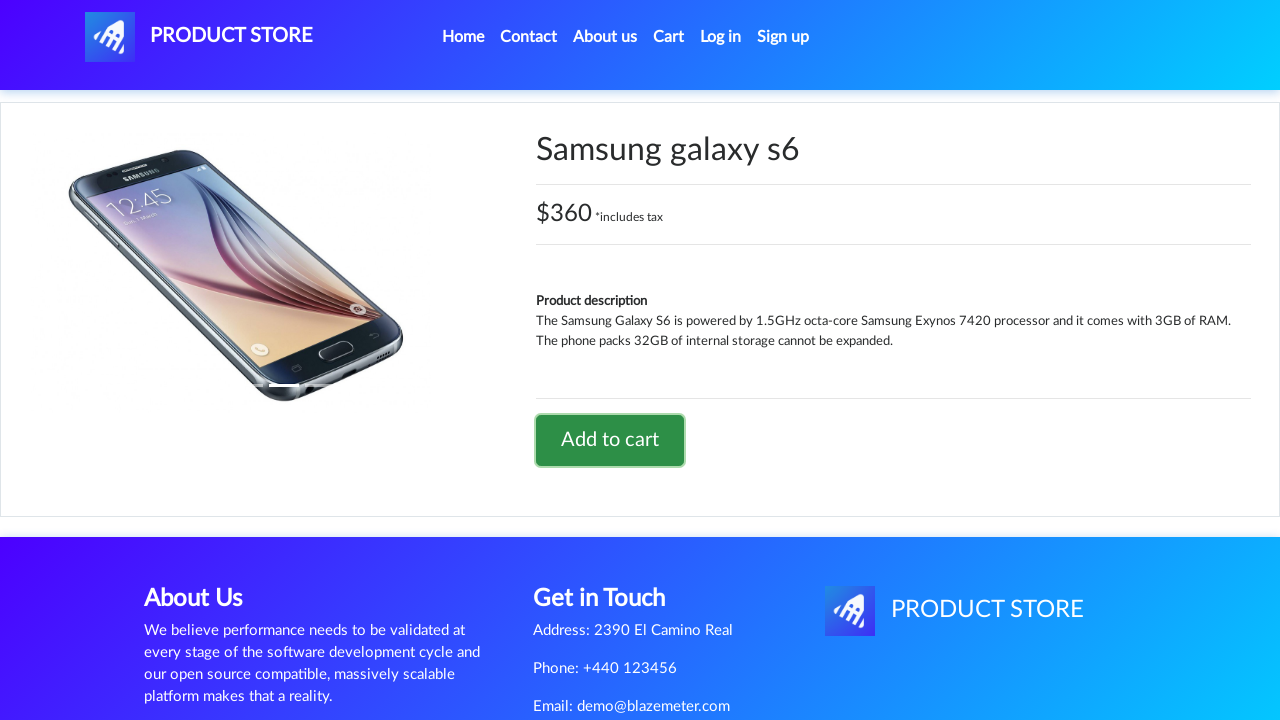

Navigated back to products list
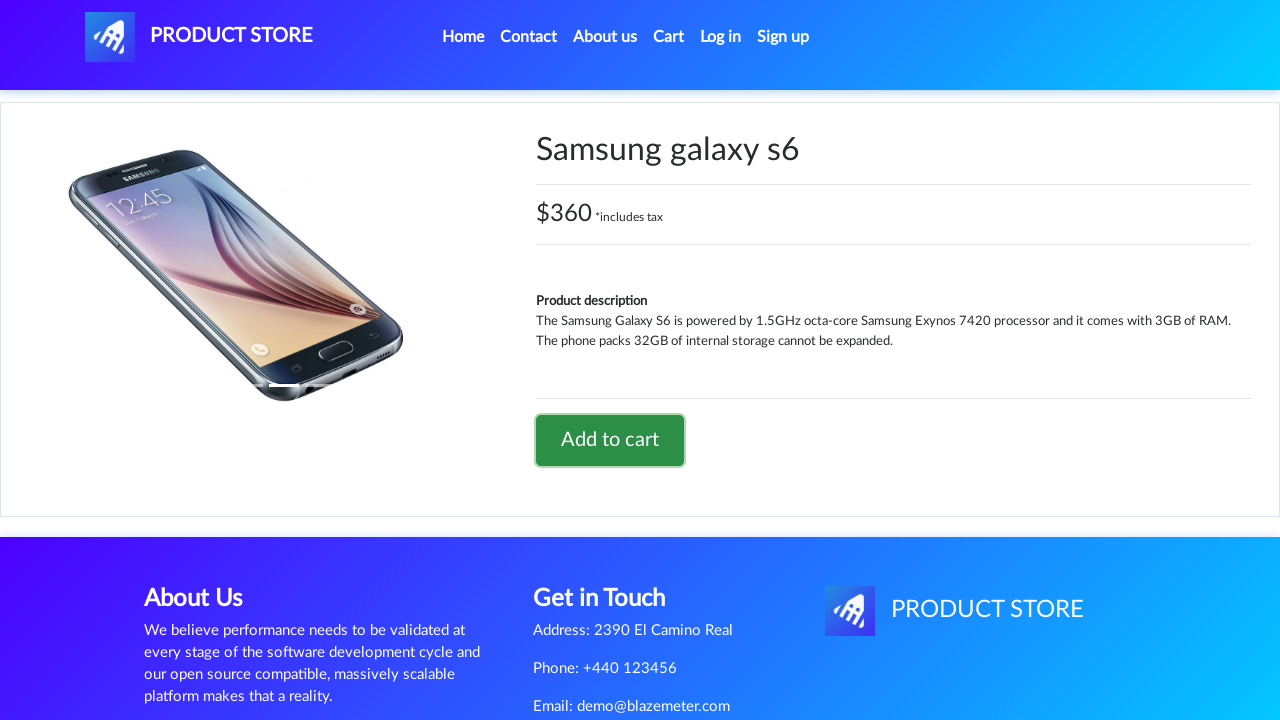

Navigated back again to phone category
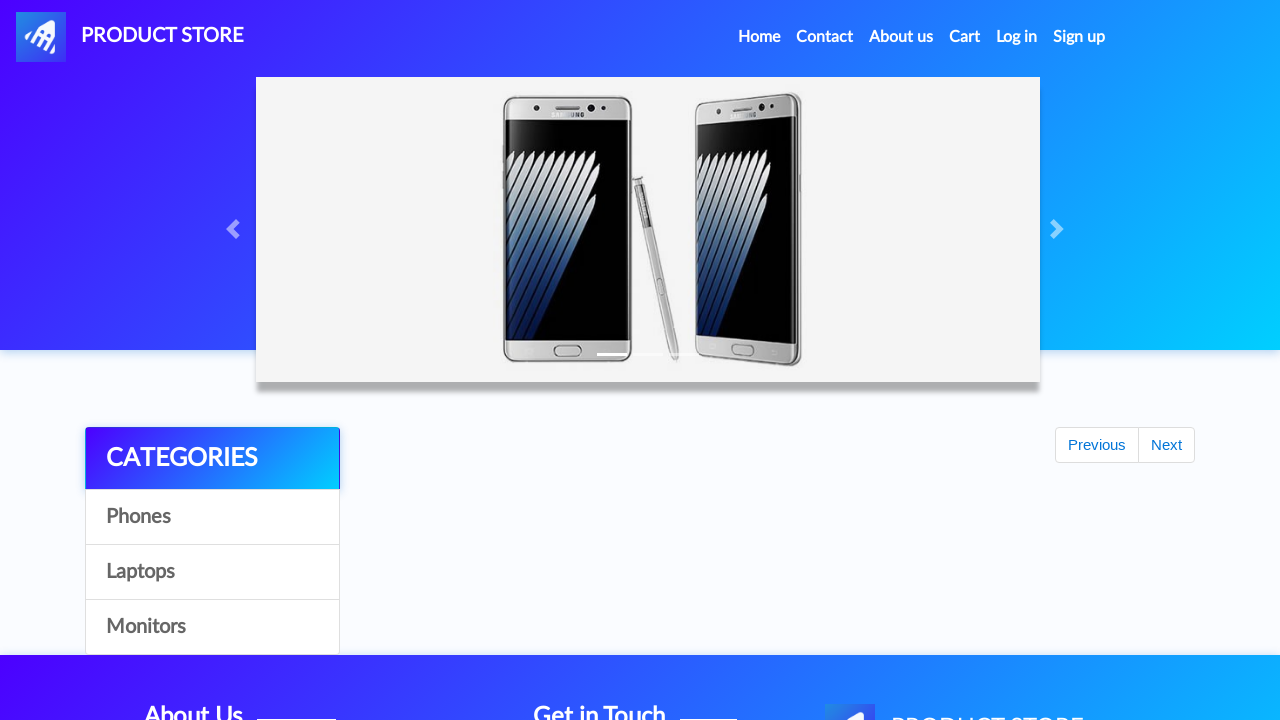

Clicked on second phone product at (488, 603) on xpath=//div[@id='tbodyid']//following::a[2]
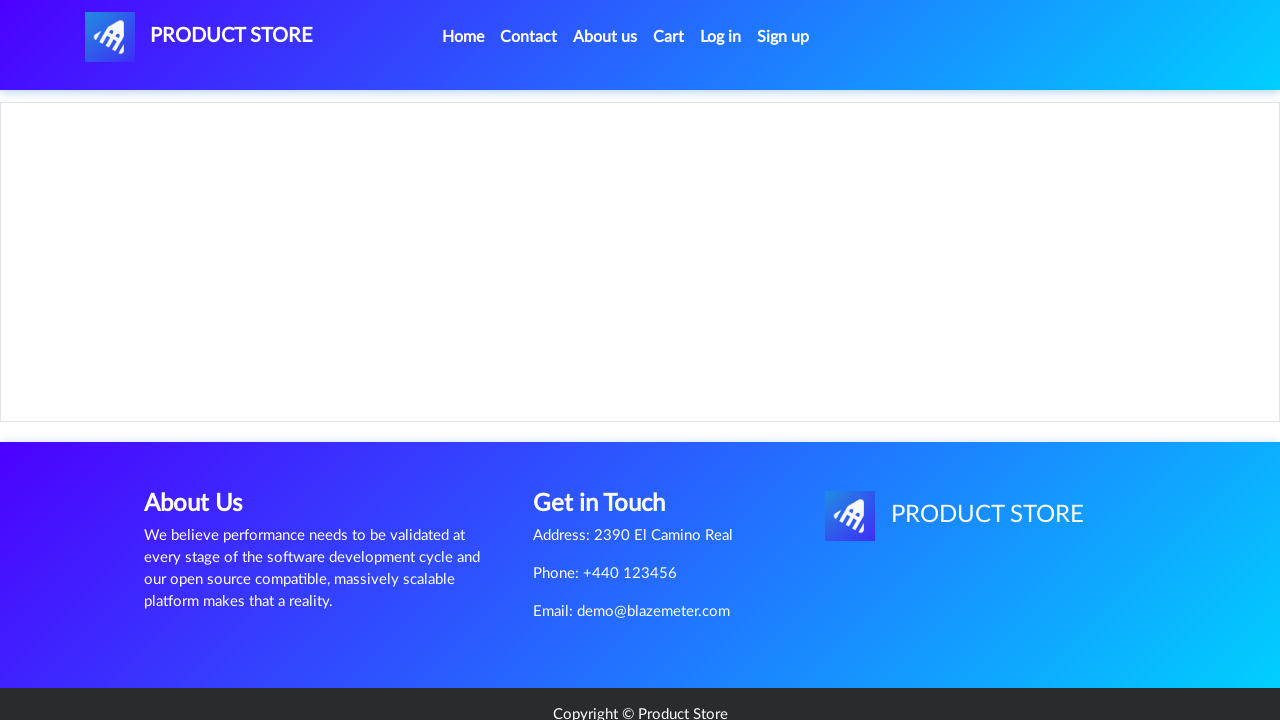

Waited 2 seconds for second product details to load
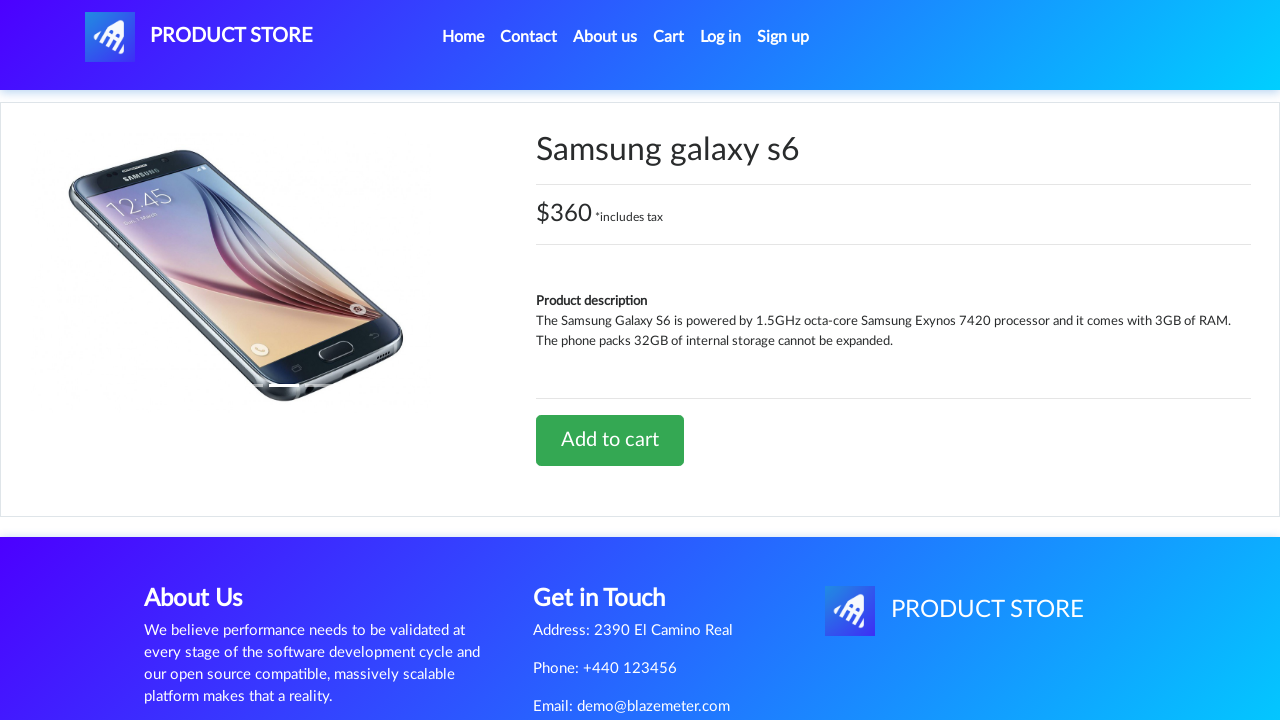

Clicked Add to Cart button for second product at (610, 440) on //*[@id="tbodyid"]/div[2]/div/a
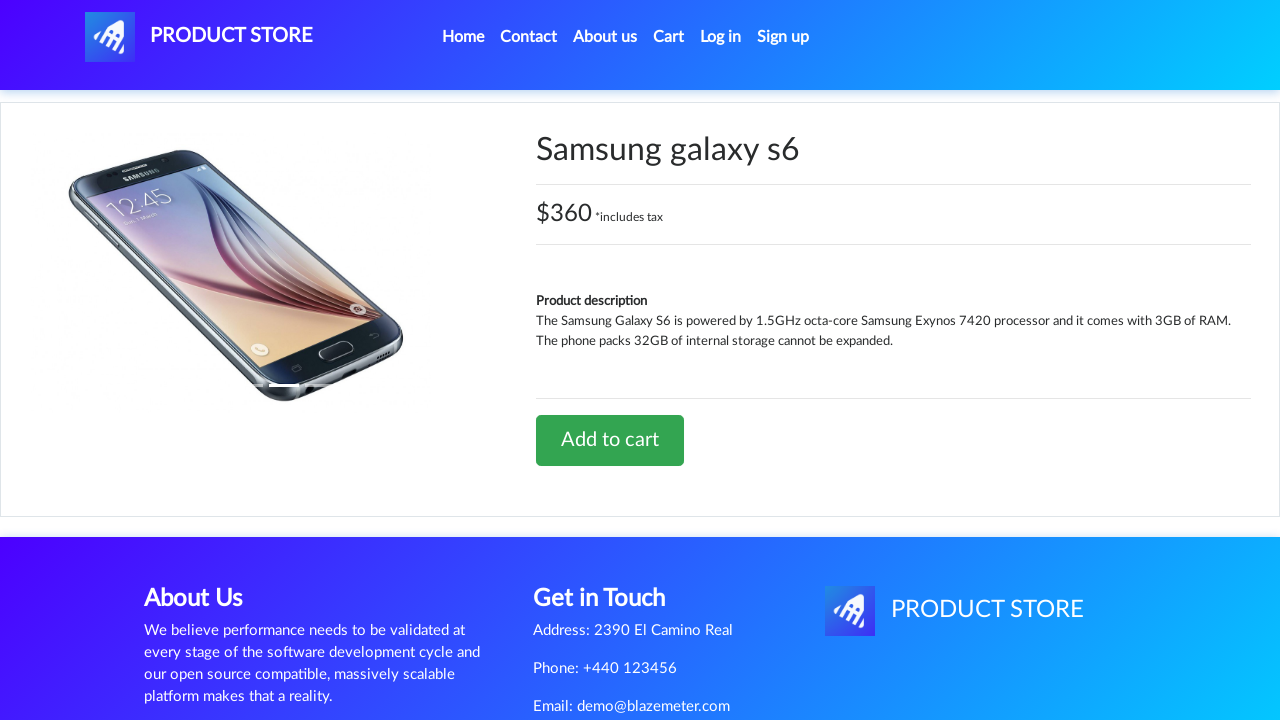

Waited 3 seconds after adding second product to cart
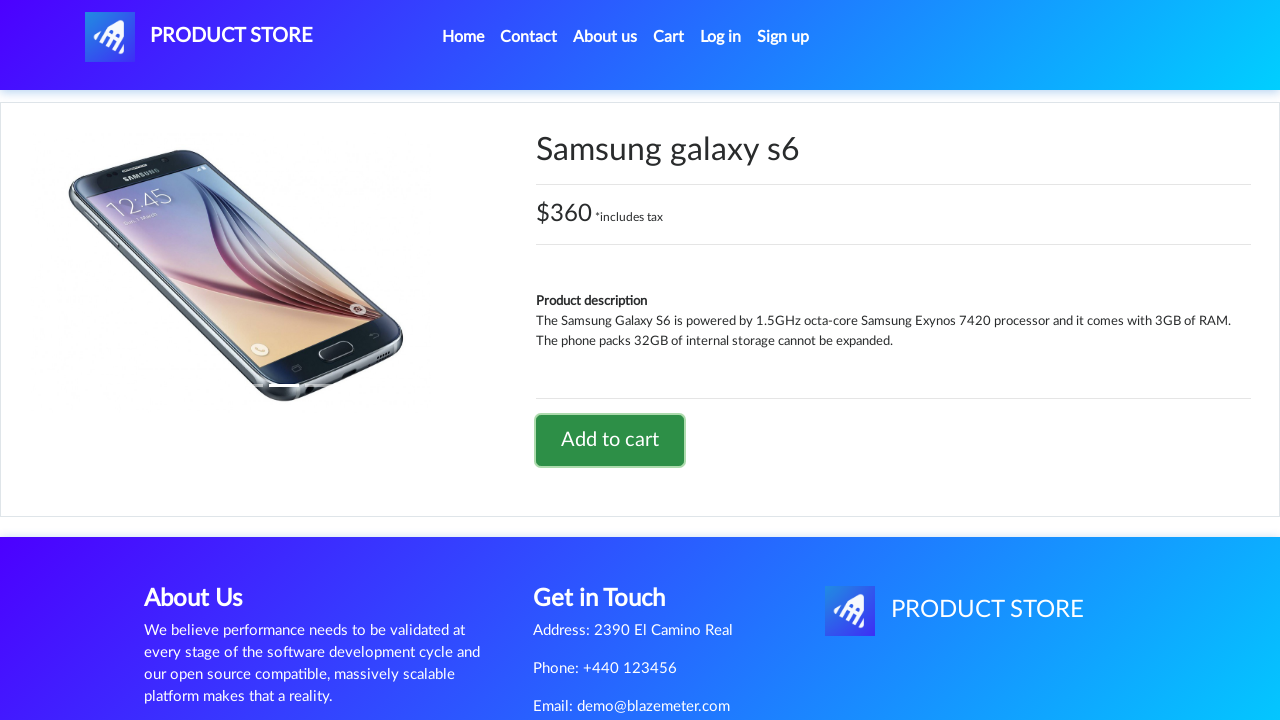

Set up dialog handler to accept alert for second product
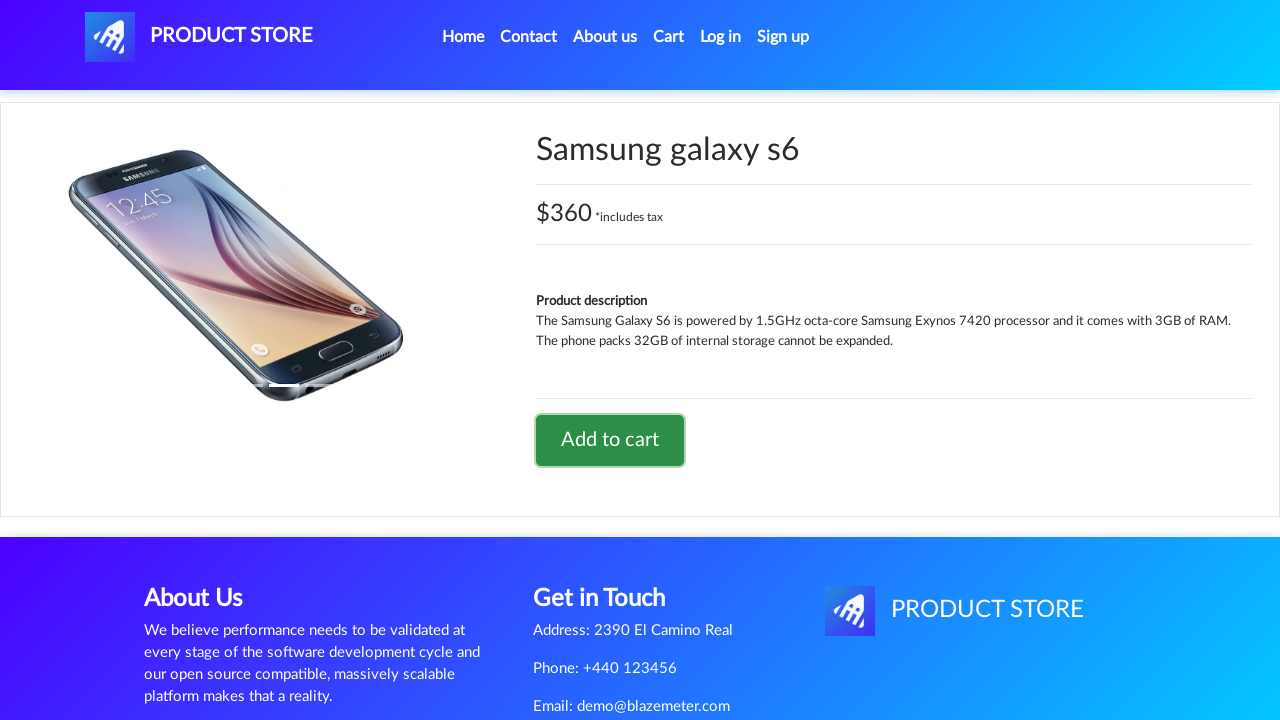

Navigated back to products list
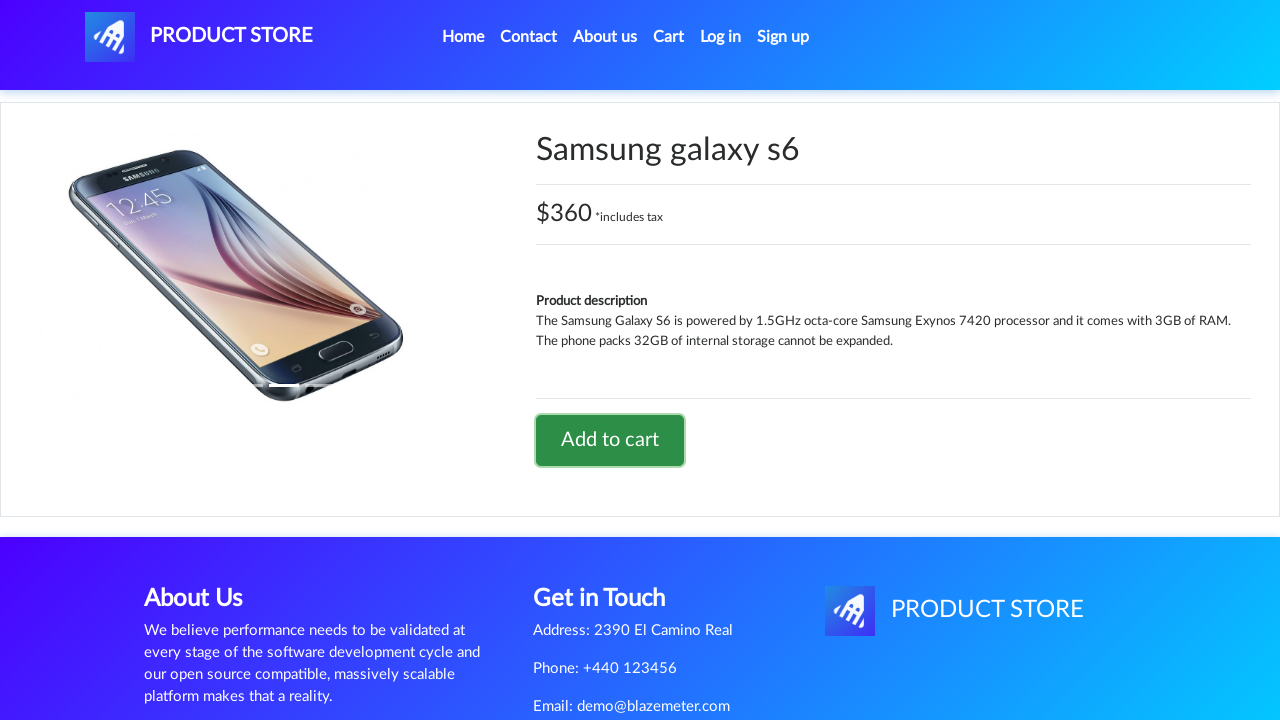

Clicked on Cart link in navigation to view shopping cart at (669, 37) on //*[@id="navbarExample"]/ul/li[4]/a
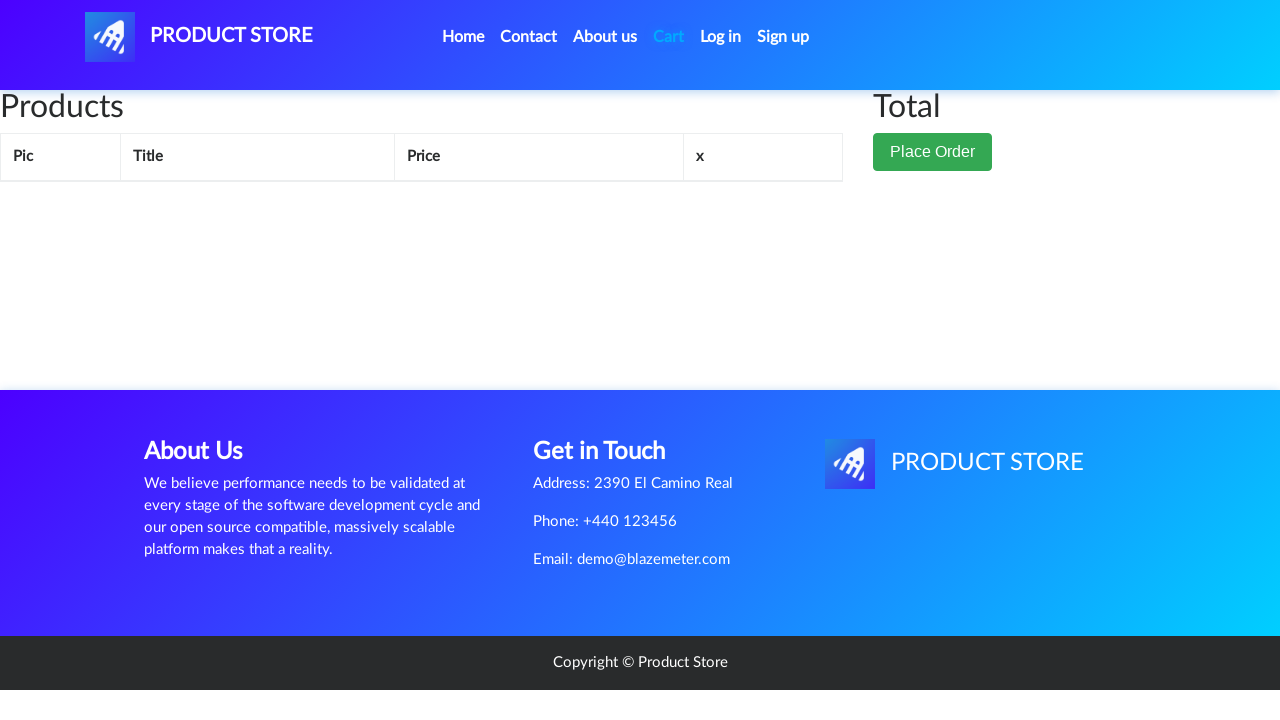

Waited 3 seconds for shopping cart page to load
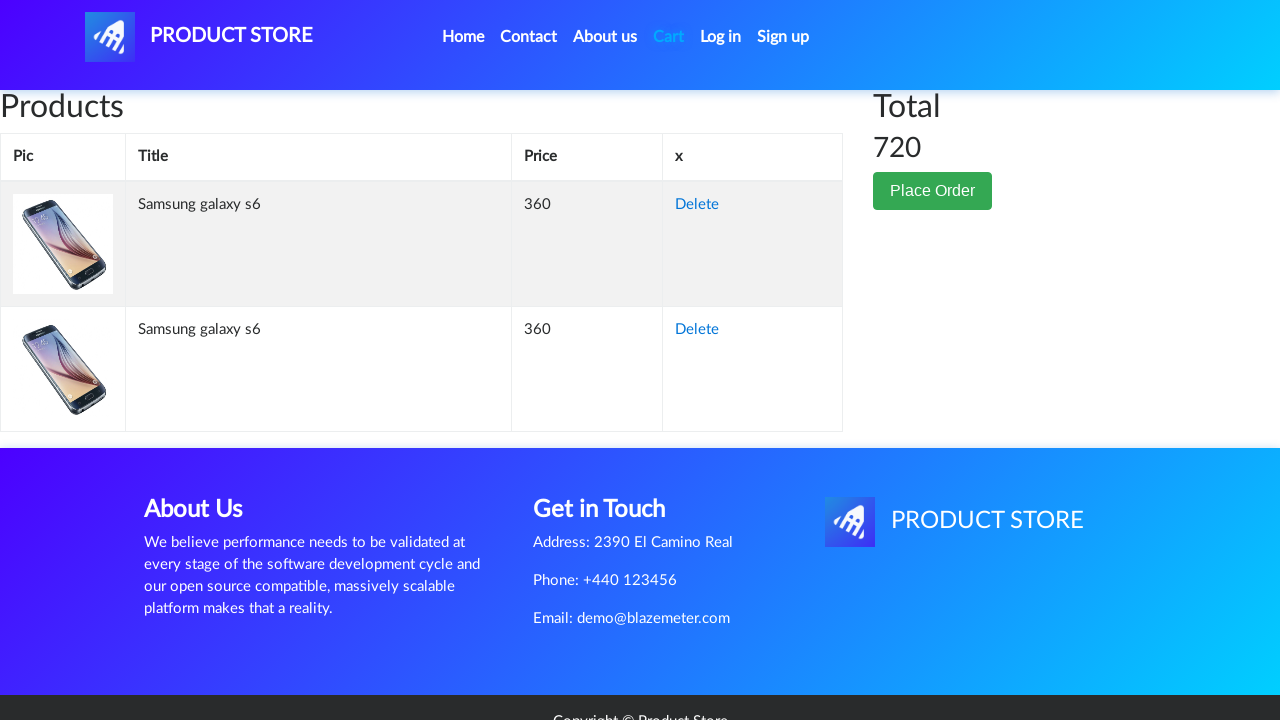

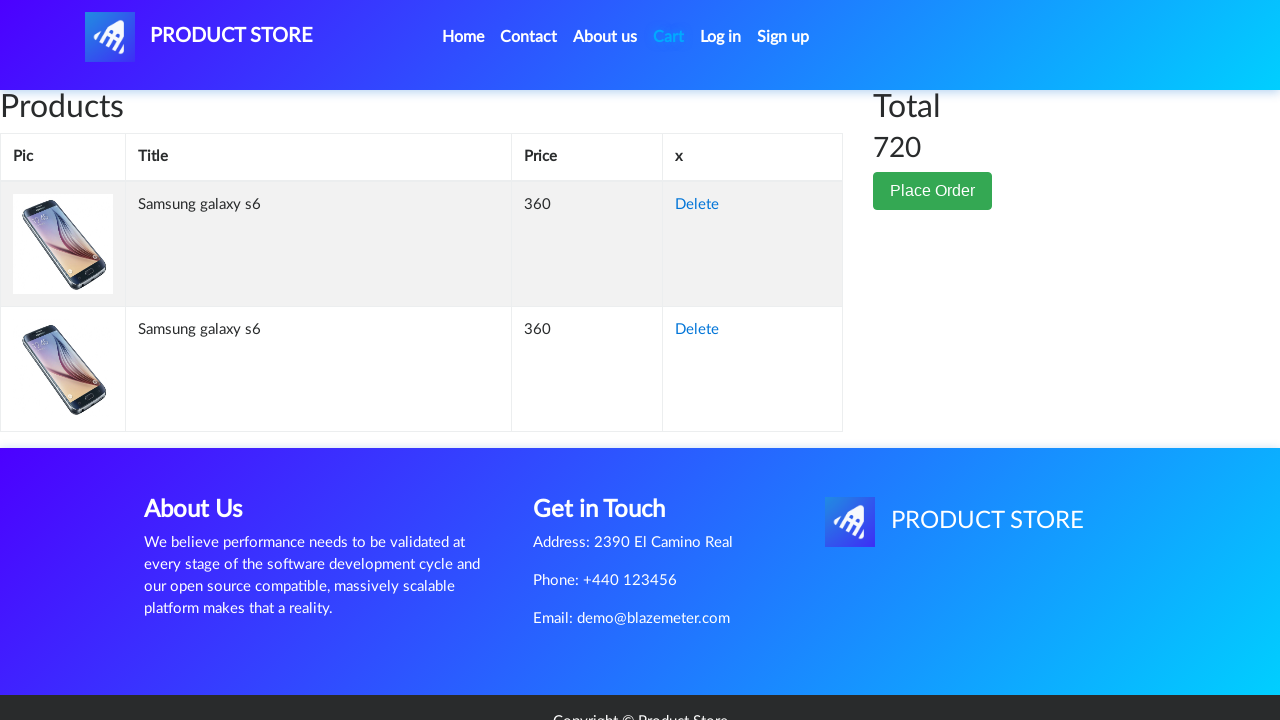